Tests checkbox interactions by checking the first checkbox and unchecking the second checkbox

Starting URL: http://the-internet.herokuapp.com/checkboxes

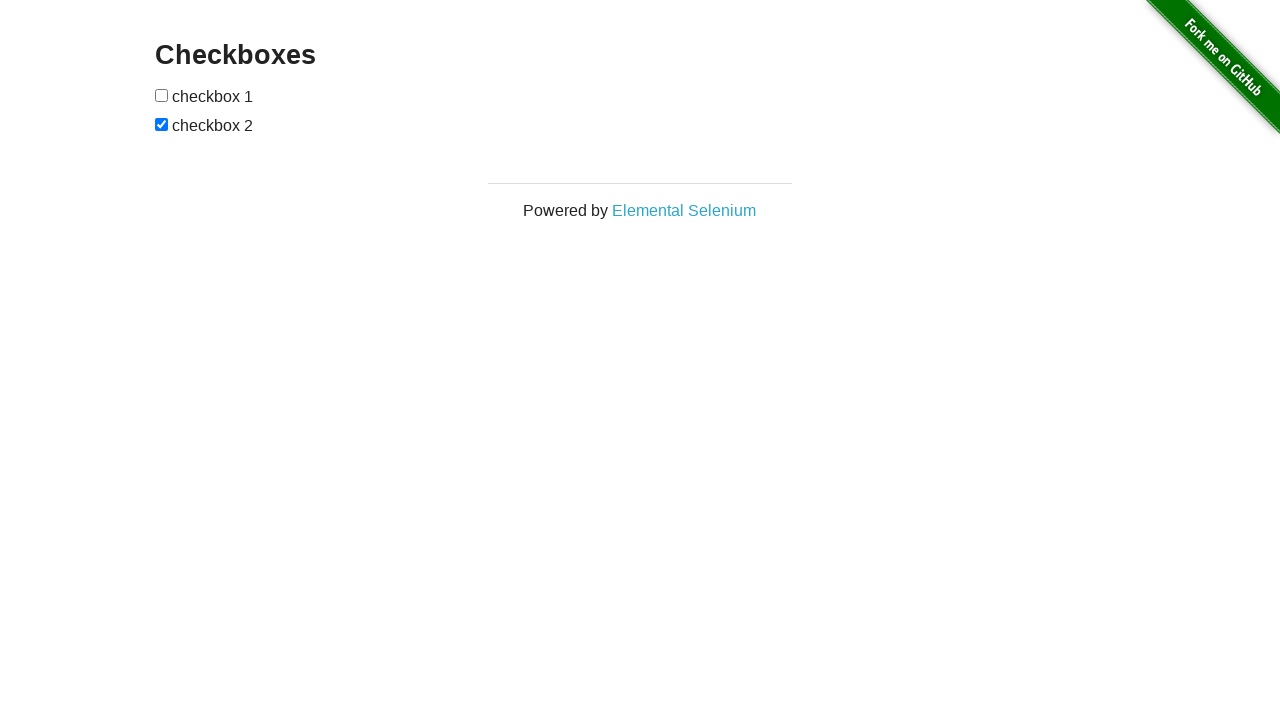

Located all checkboxes on the page
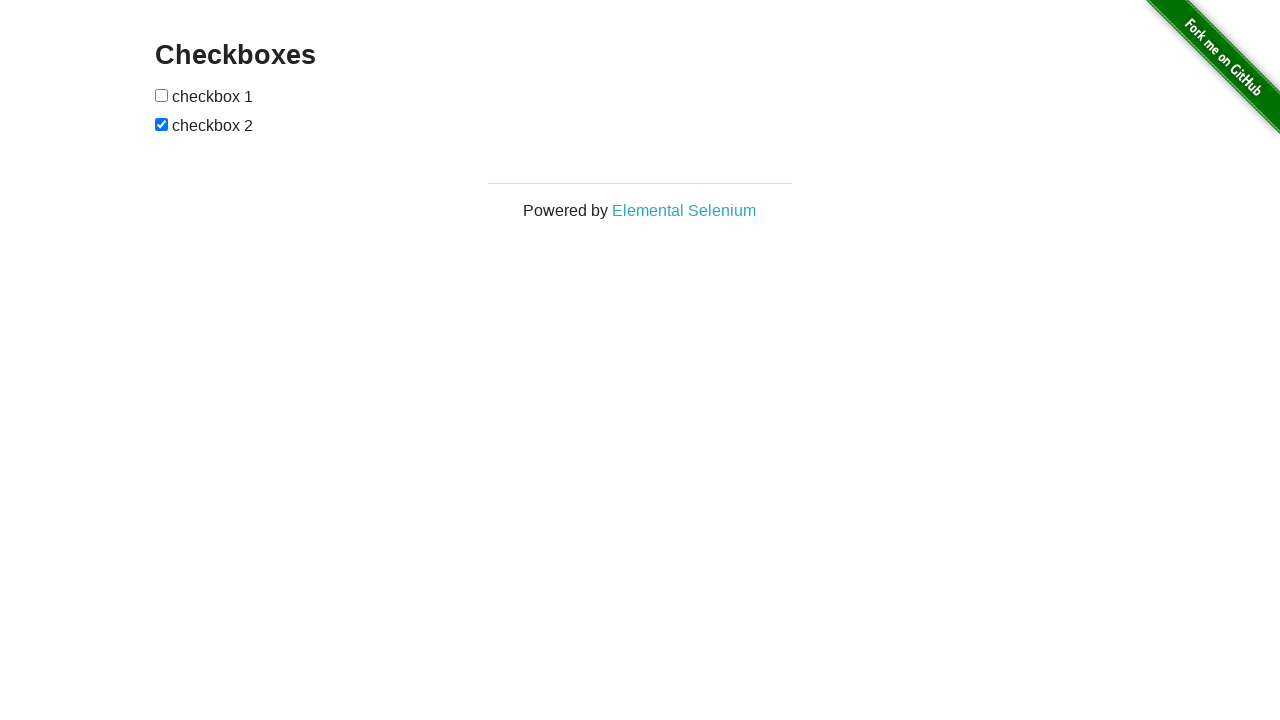

Selected first checkbox
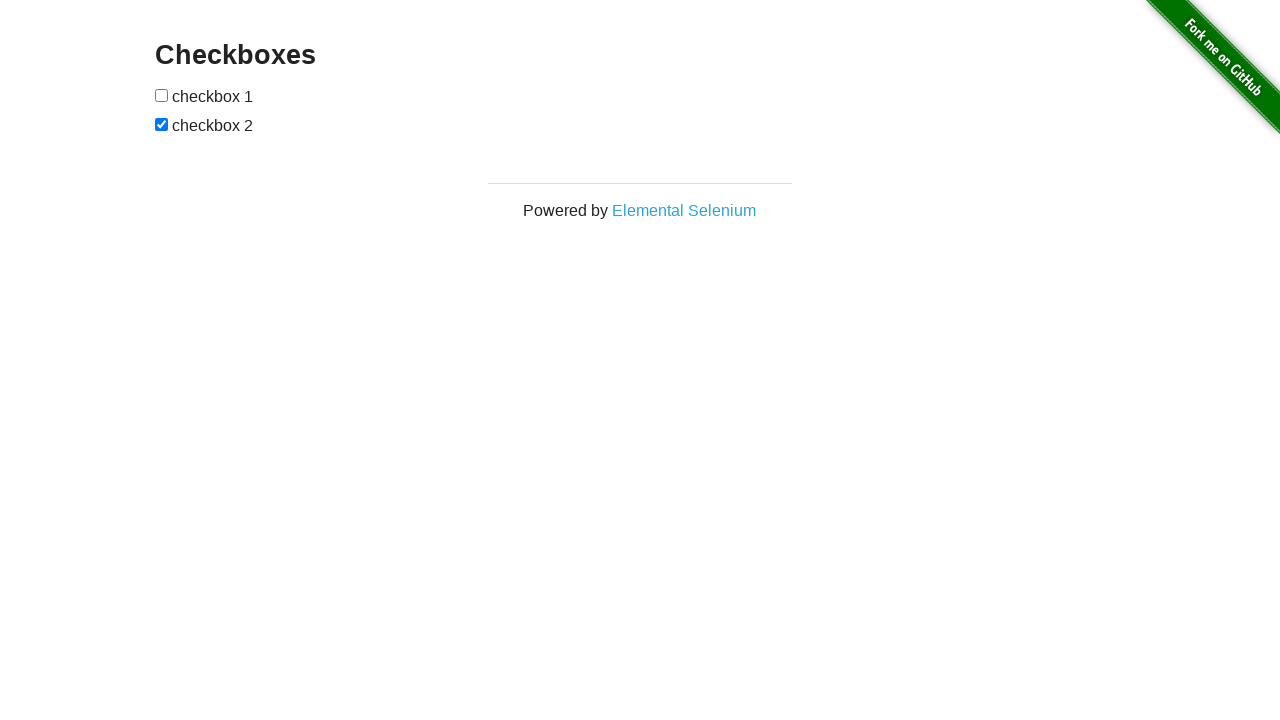

Selected second checkbox
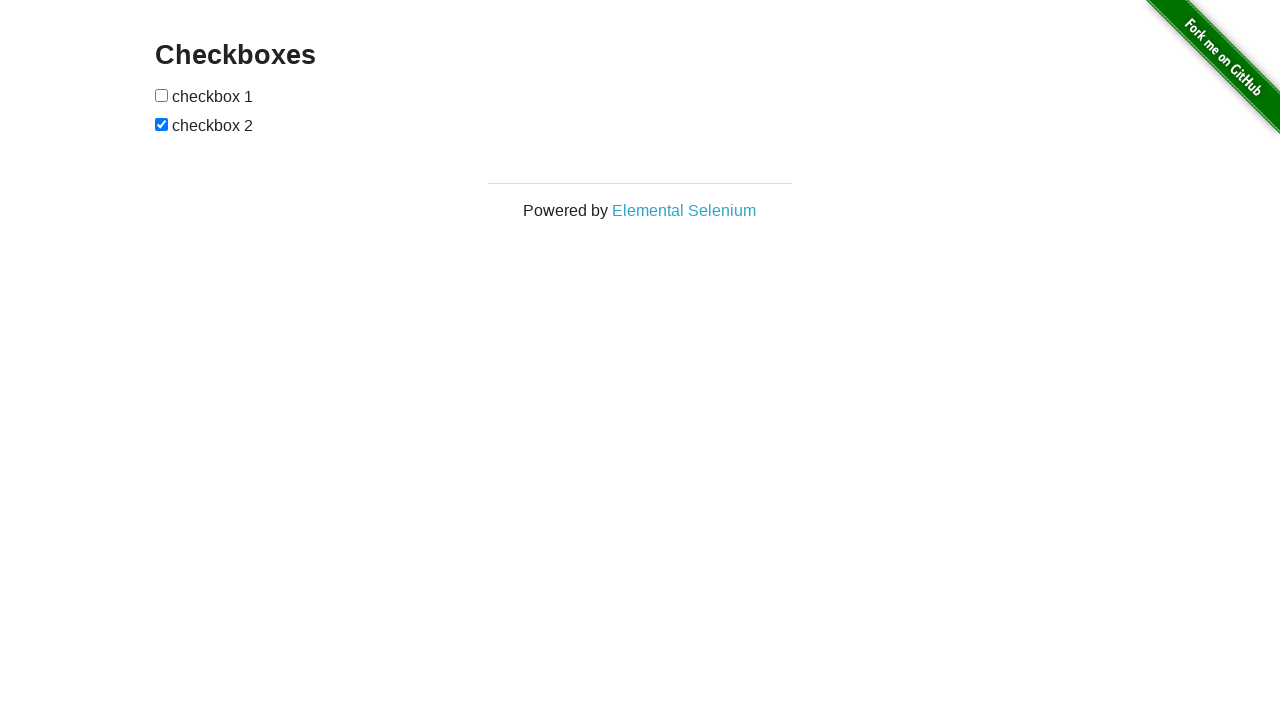

Checked the first checkbox at (162, 95) on #checkboxes input >> nth=0
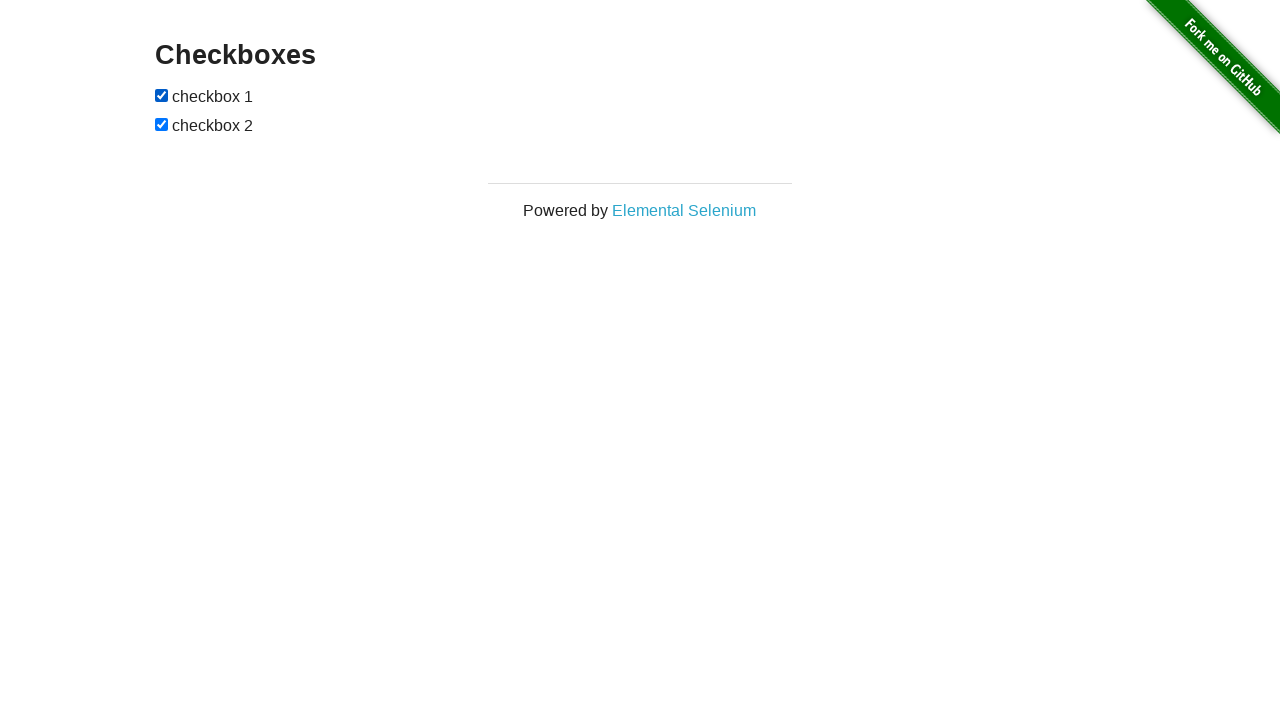

Unchecked the second checkbox at (162, 124) on #checkboxes input >> nth=1
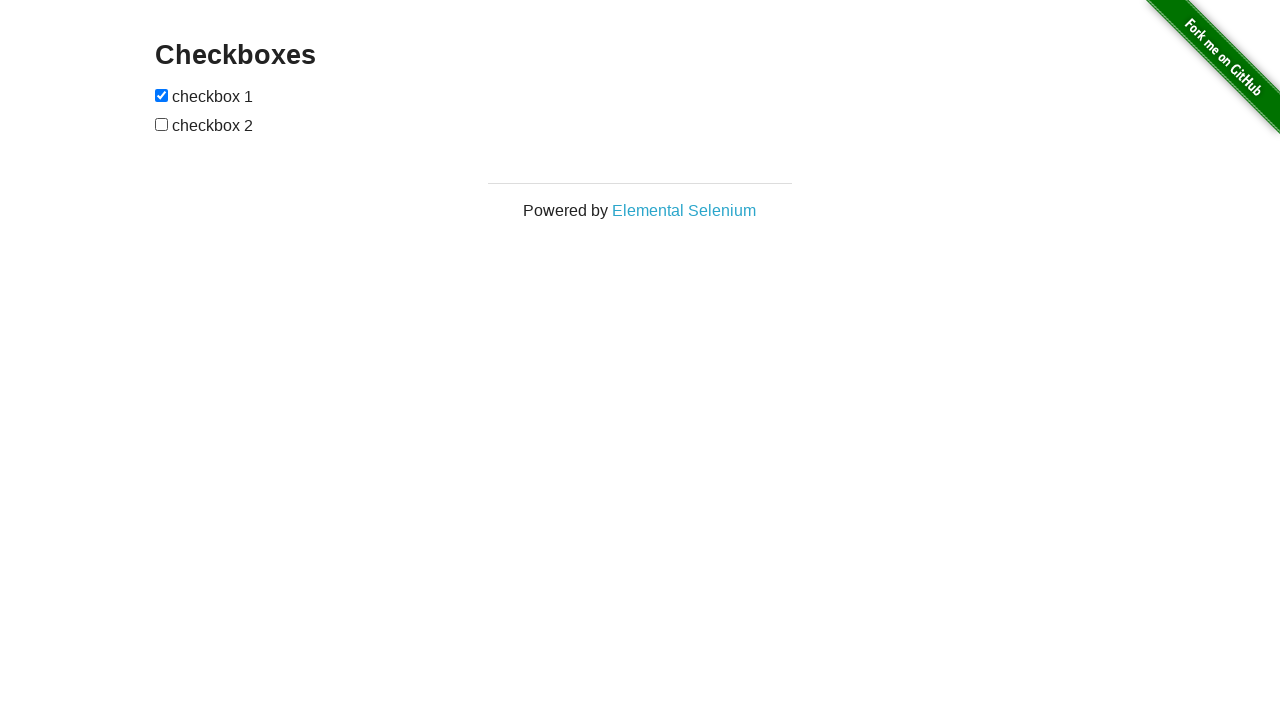

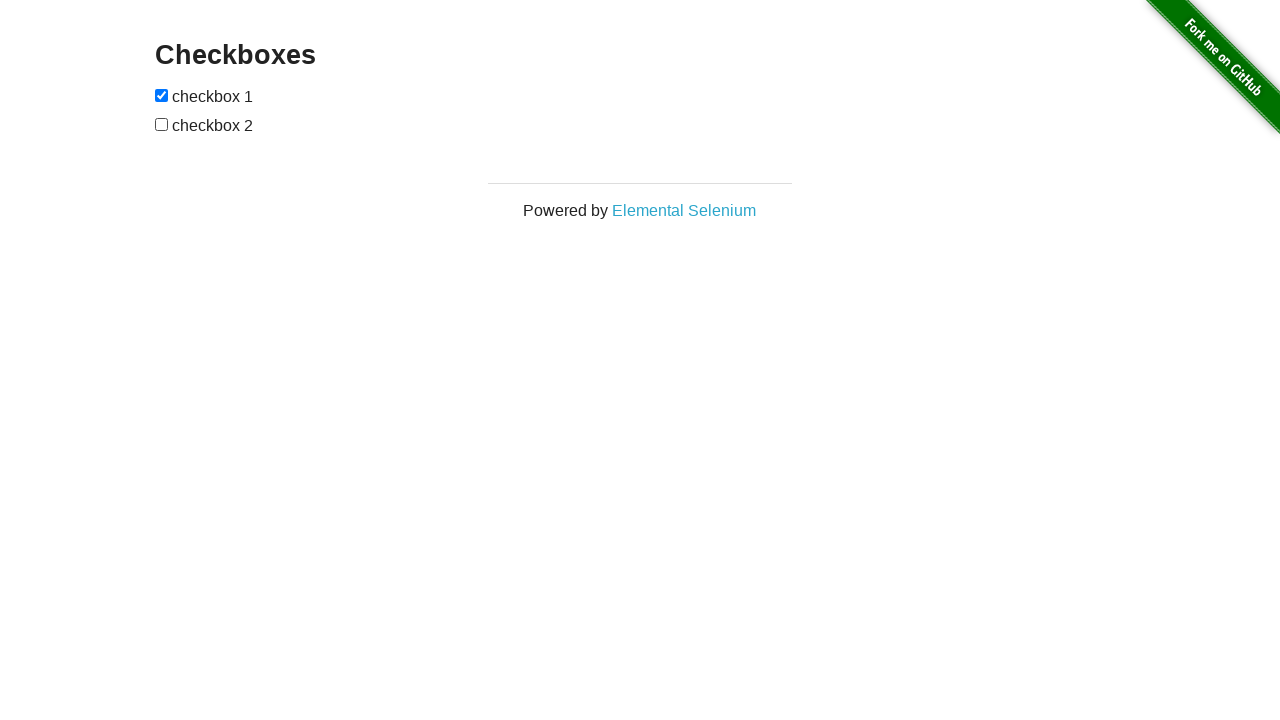